Navigates to WiseQuarter homepage and verifies that the URL contains "wisequarter"

Starting URL: https://www.wisequarter.com

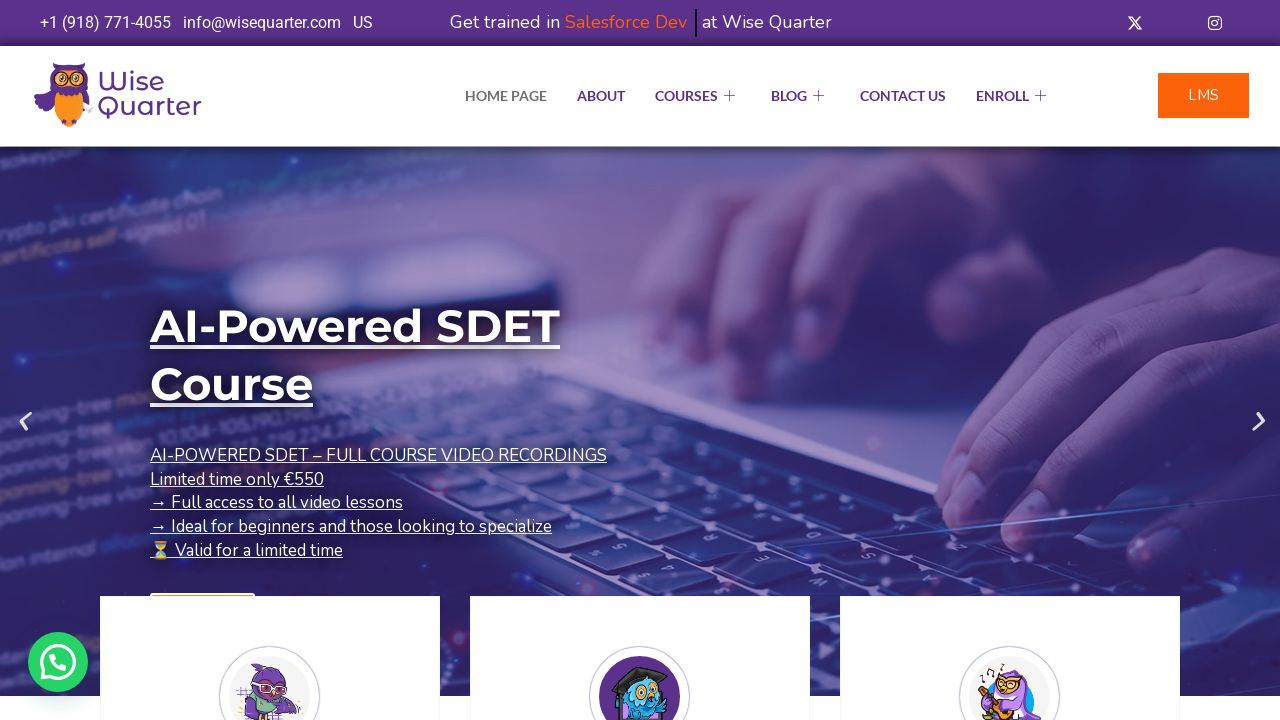

Verified that current URL contains 'wisequarter'
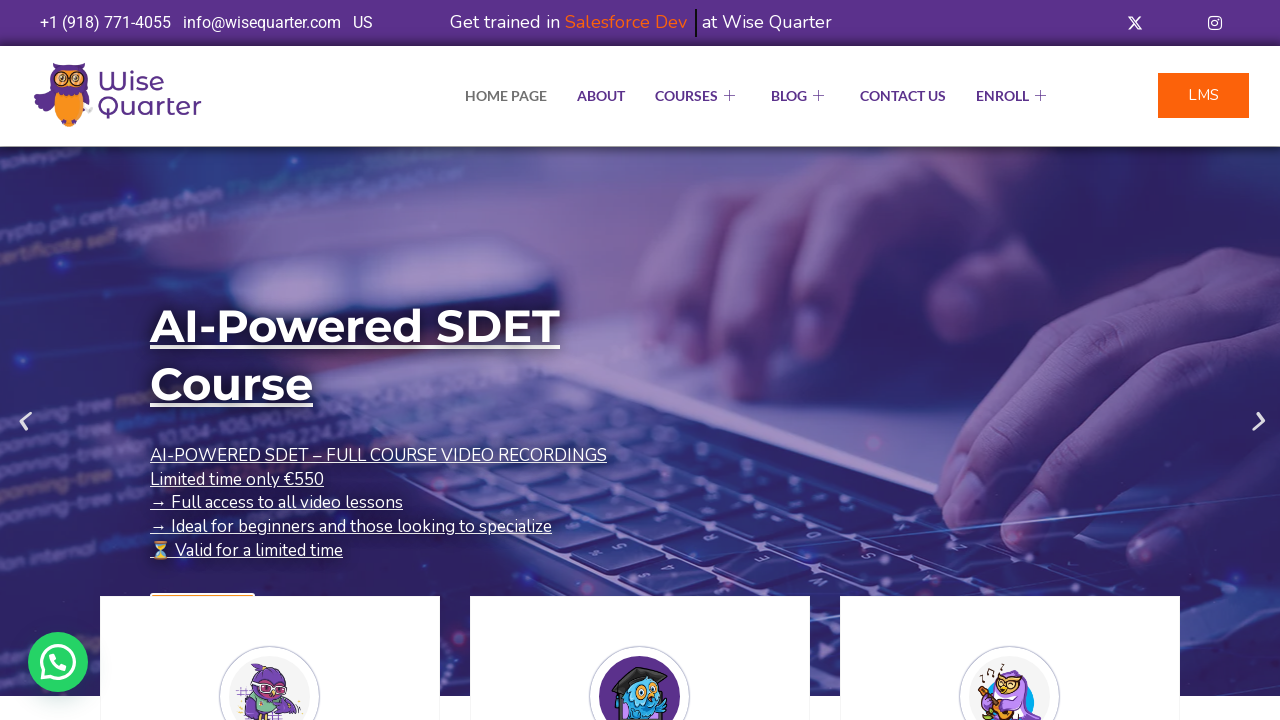

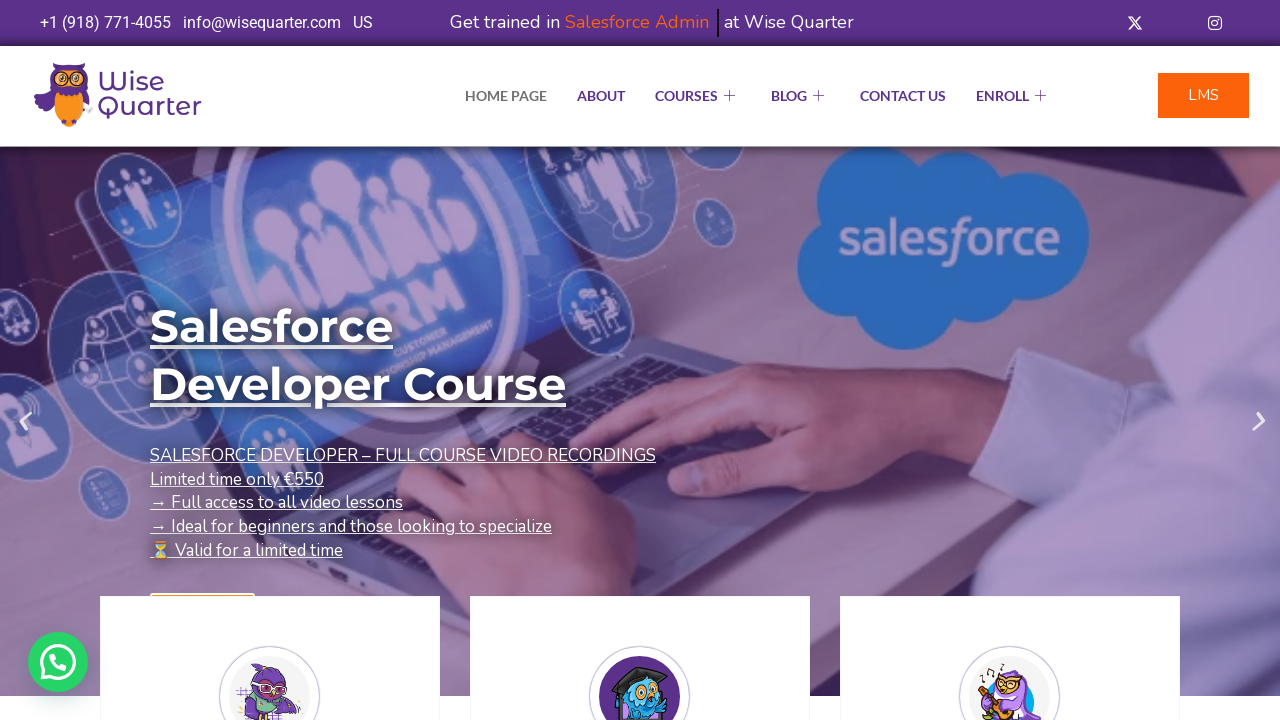